Tests cross-page navigation flow from Homepage to About, then Services, then Individual Therapy, and back to Homepage via logo

Starting URL: https://therapy-website.vercel.app

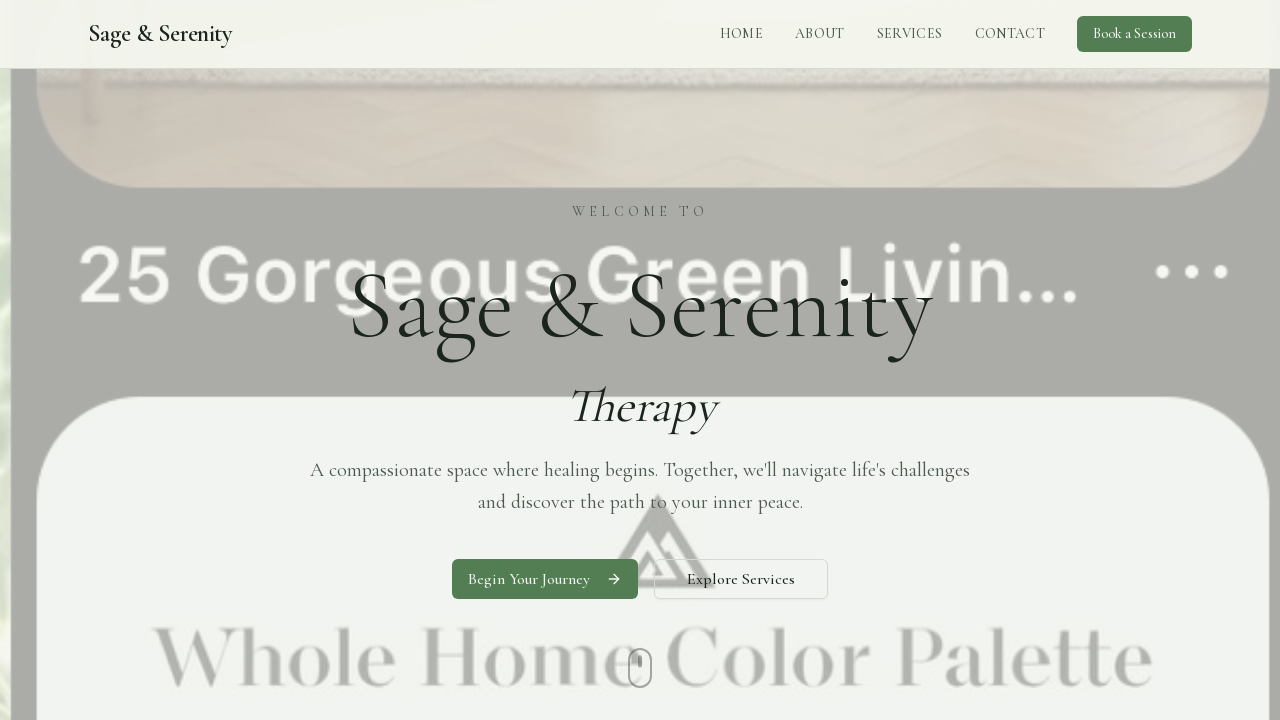

Clicked About link from Homepage at (820, 34) on a[href="/about"] >> nth=0
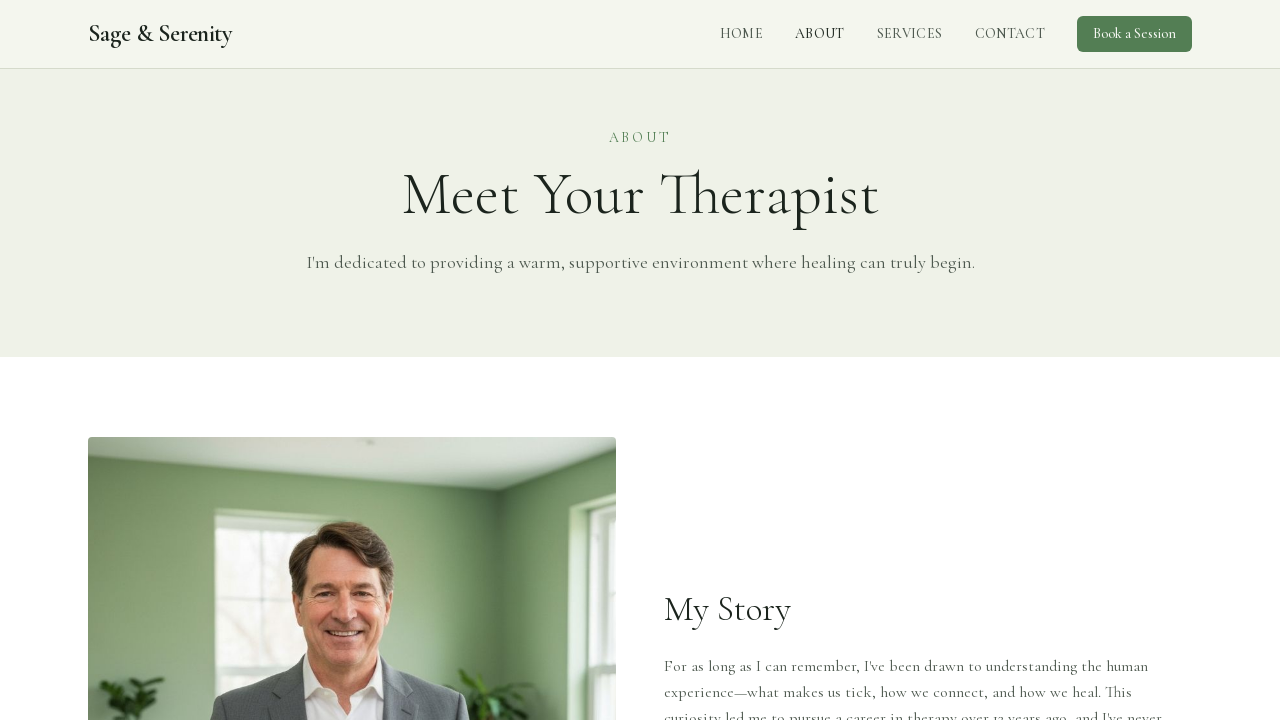

About page loaded (networkidle)
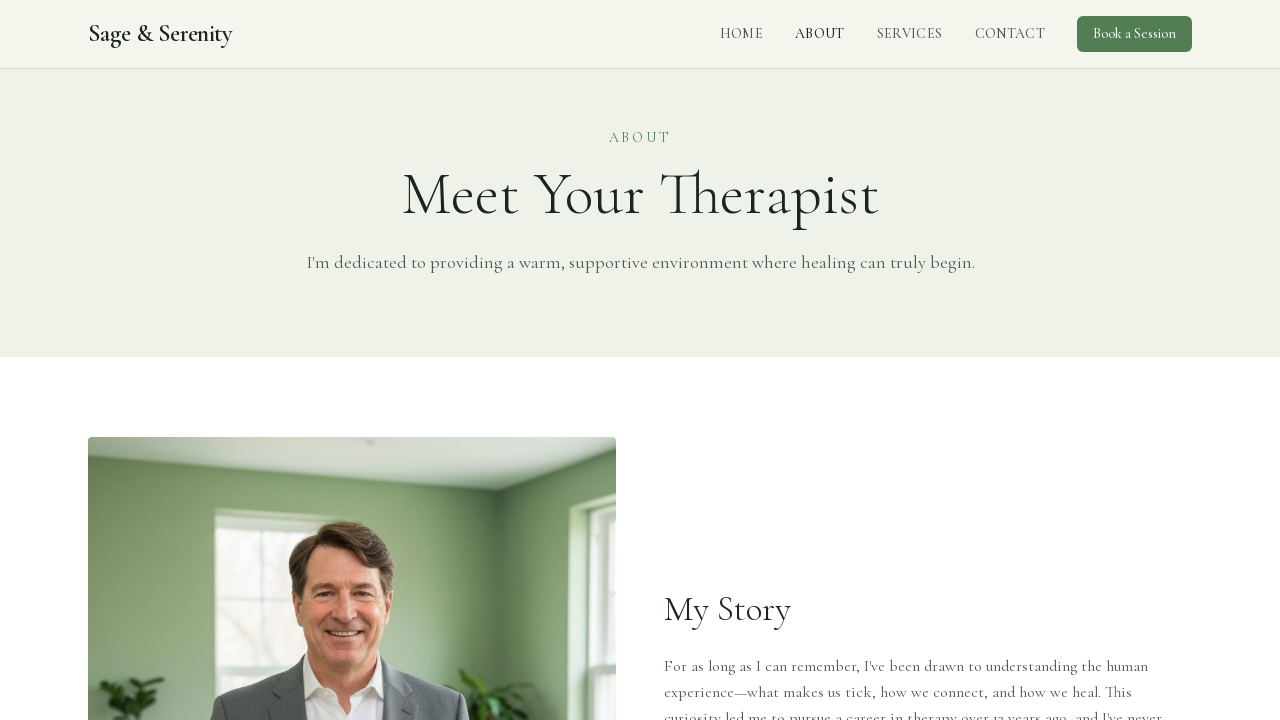

Heading element became visible on About page
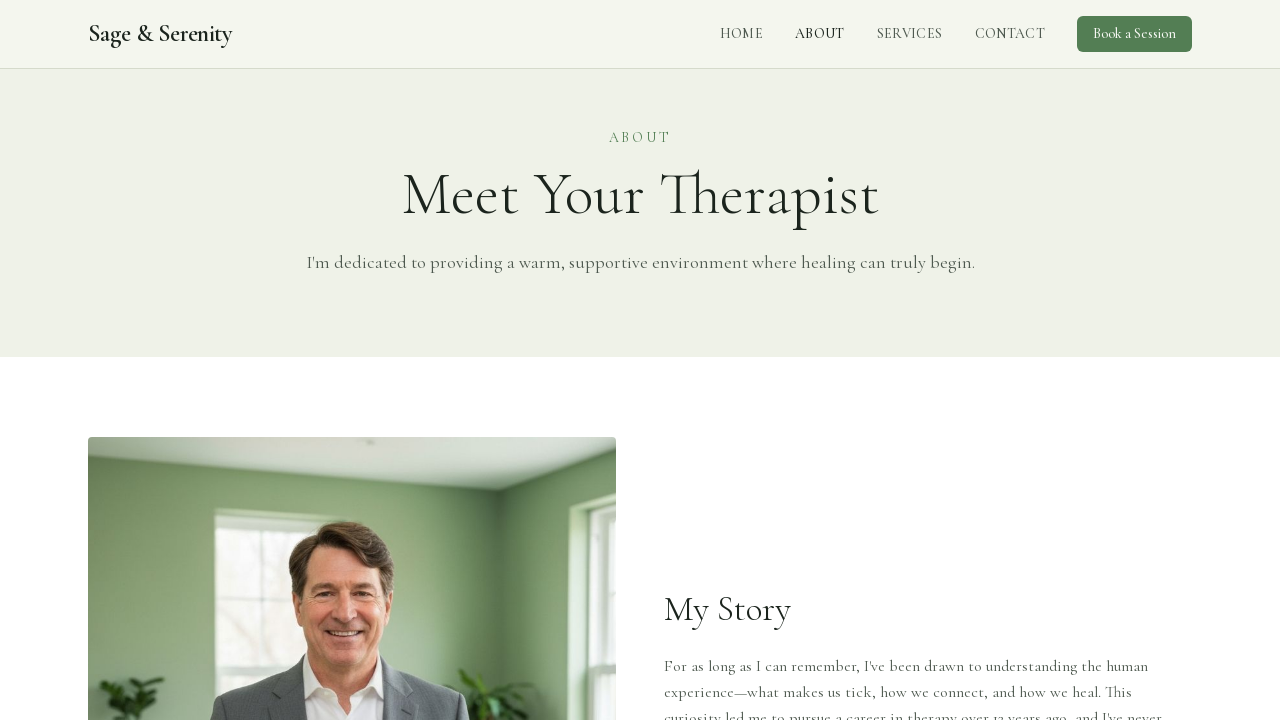

Clicked Services link from About page at (910, 34) on a[href="/services"] >> nth=0
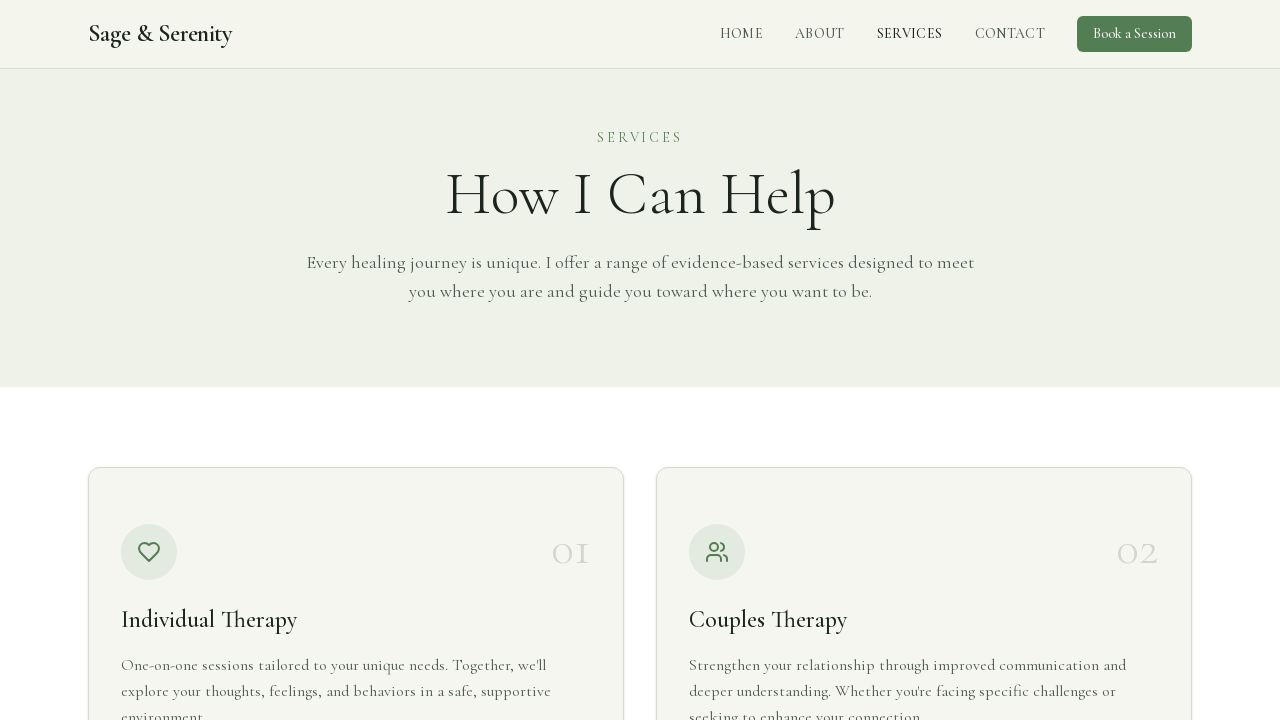

Services page loaded (networkidle)
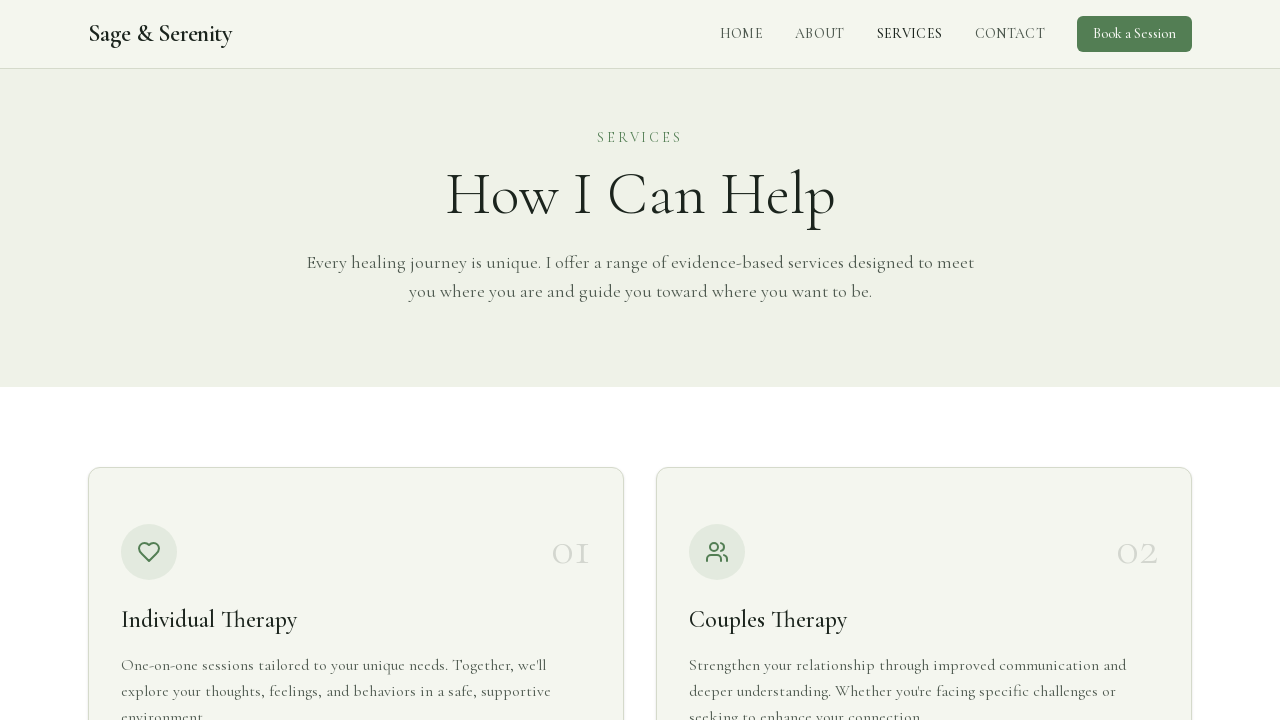

Heading element became visible on Services page
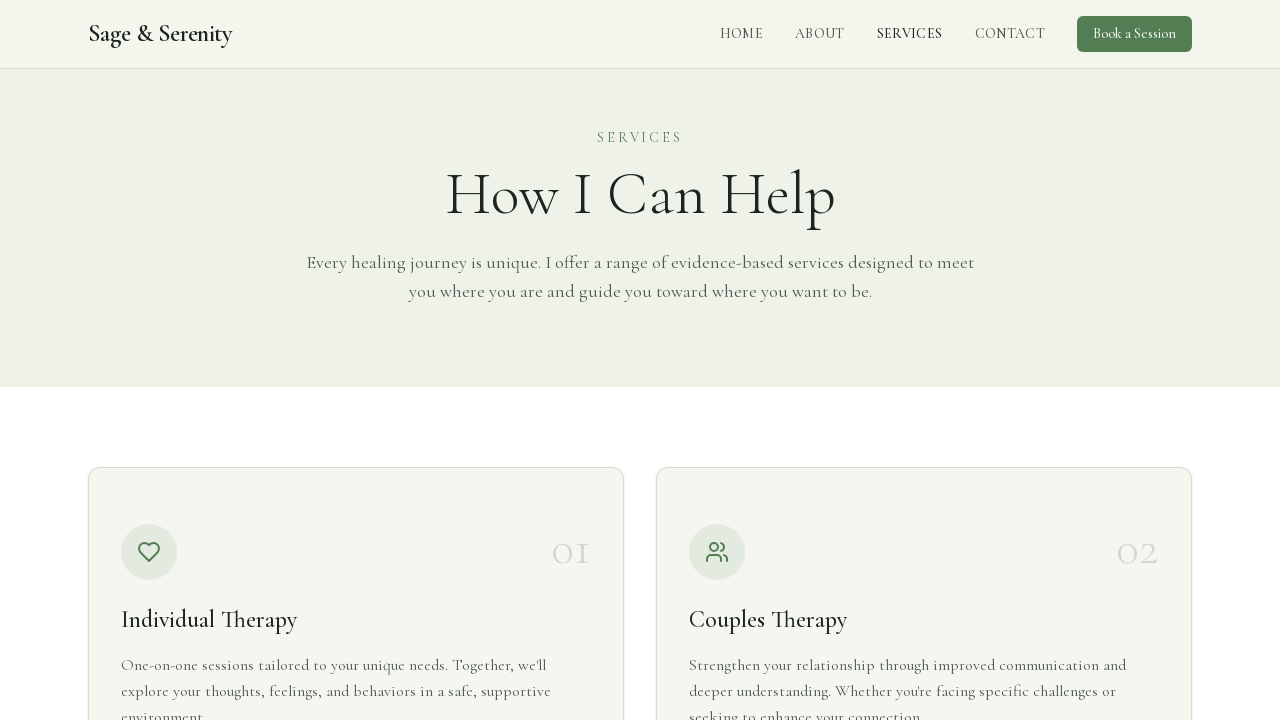

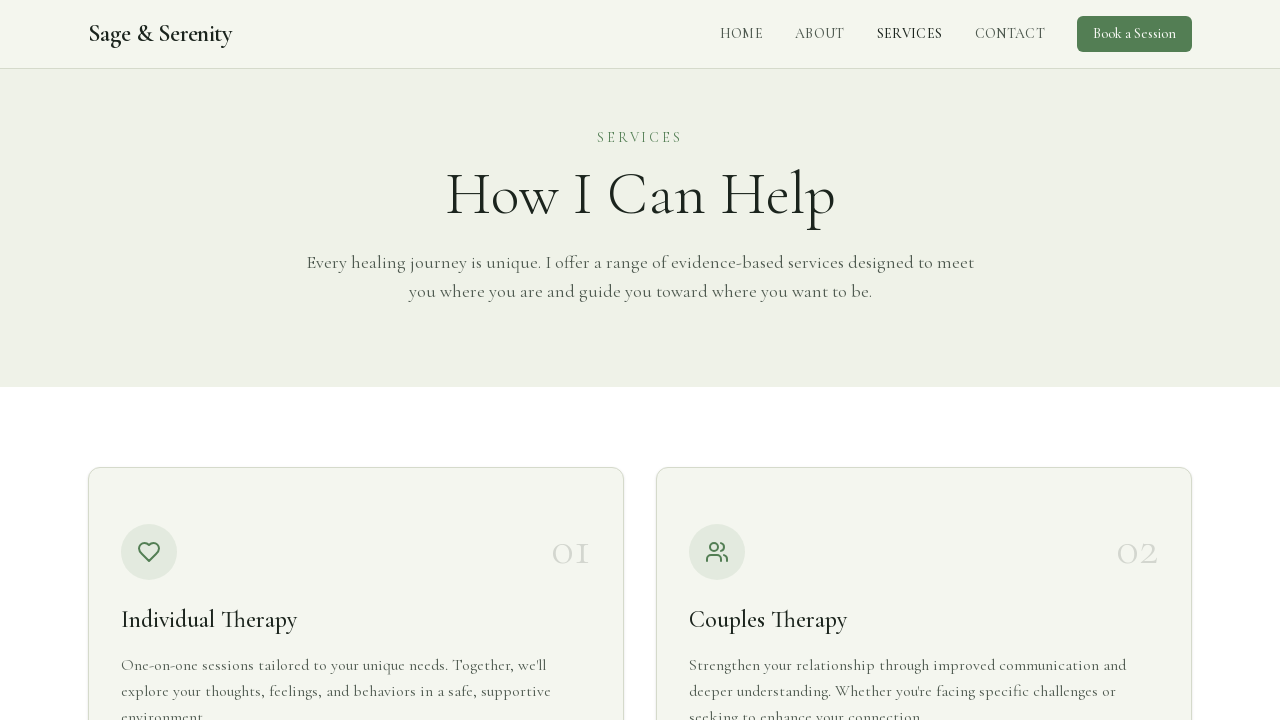